Tests login form validation by clicking the login button without entering any credentials and verifying that the "Username is required" error message is displayed.

Starting URL: https://www.saucedemo.com/

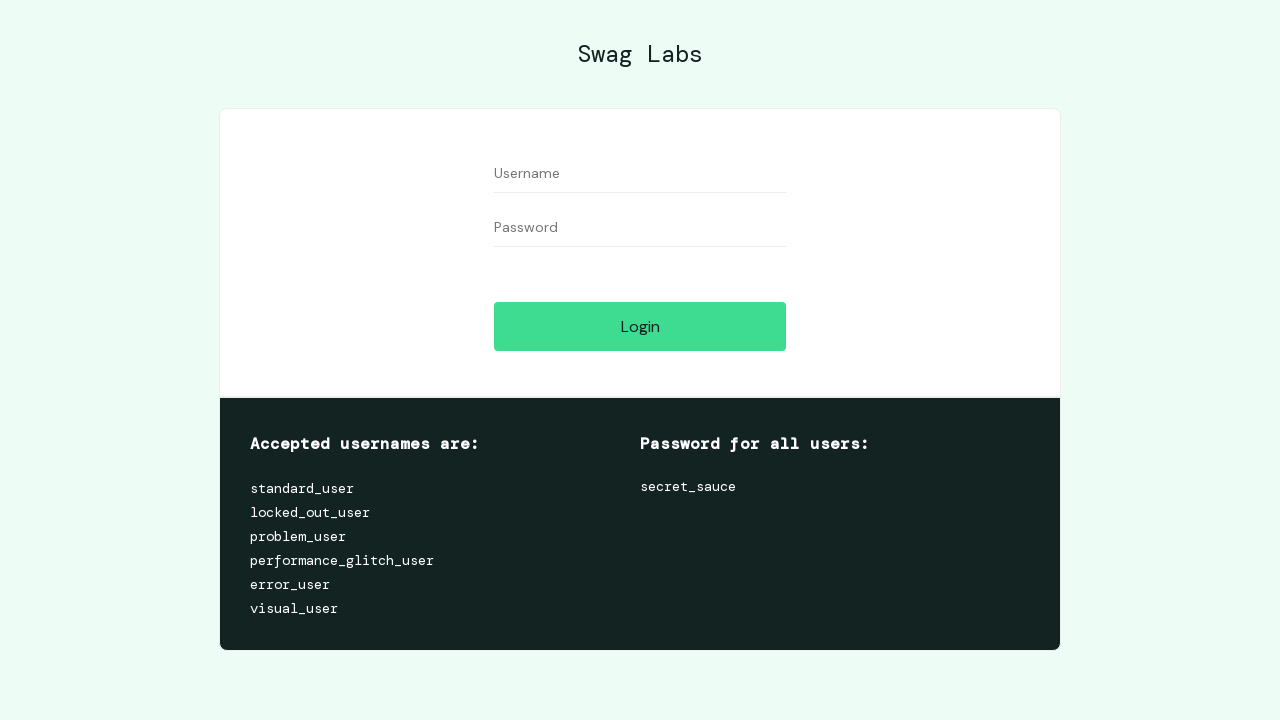

Login button became visible
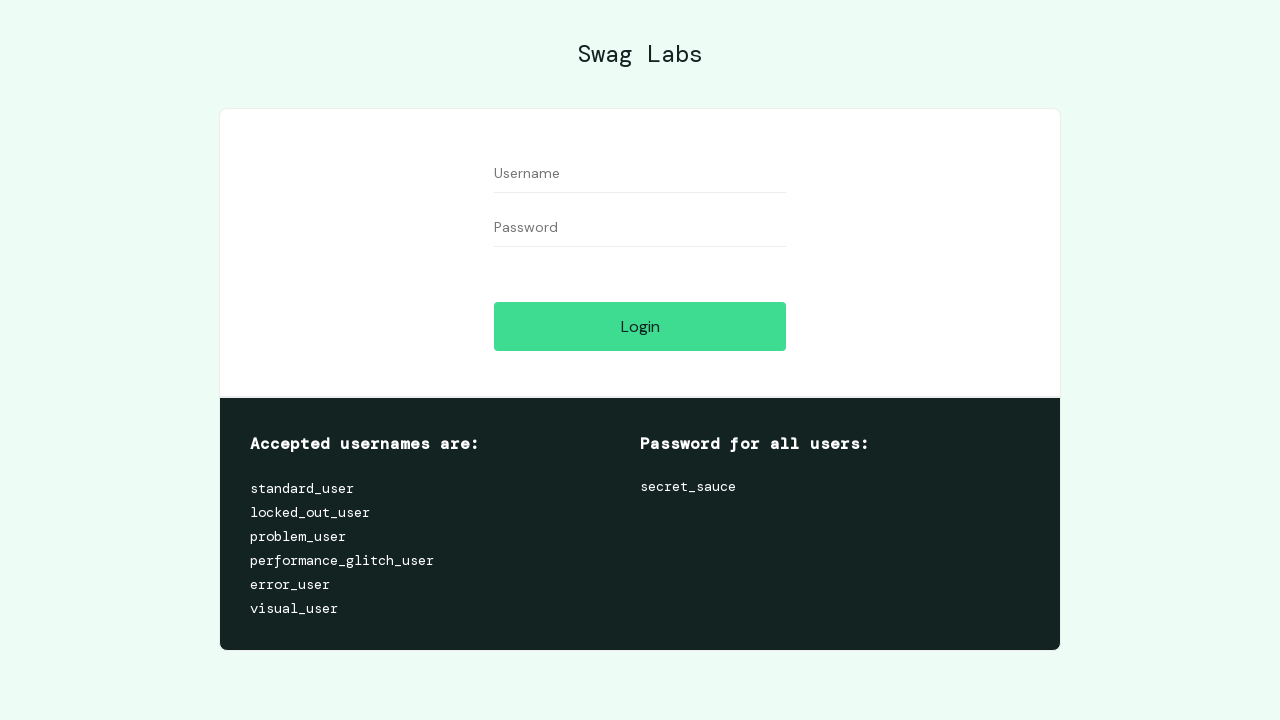

Clicked login button without entering credentials at (640, 326) on #login-button
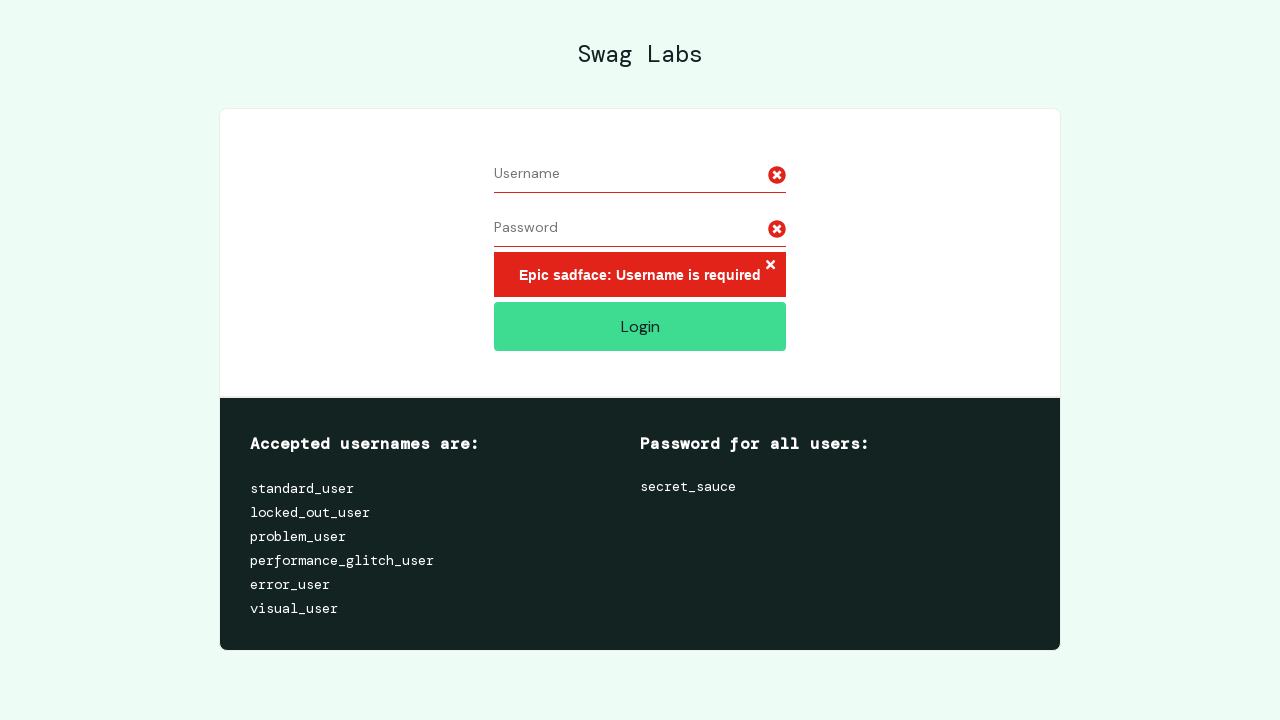

Located error message element
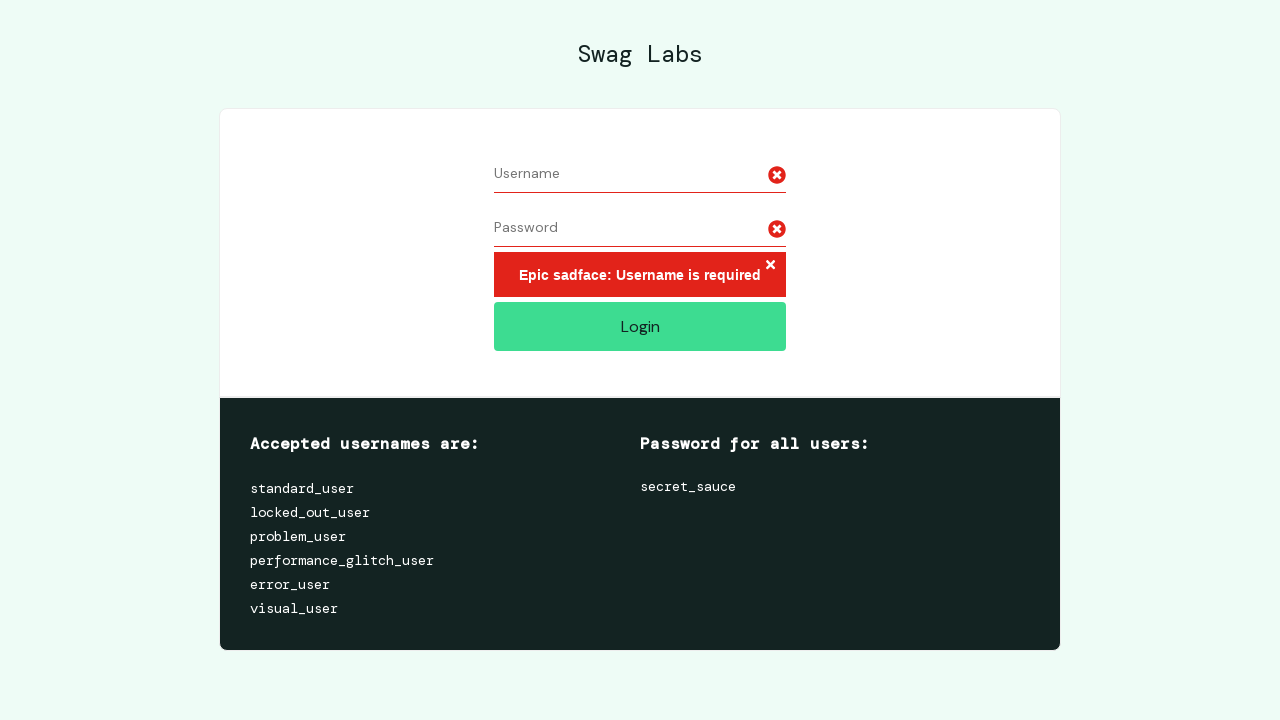

Error message 'Username is required' became visible
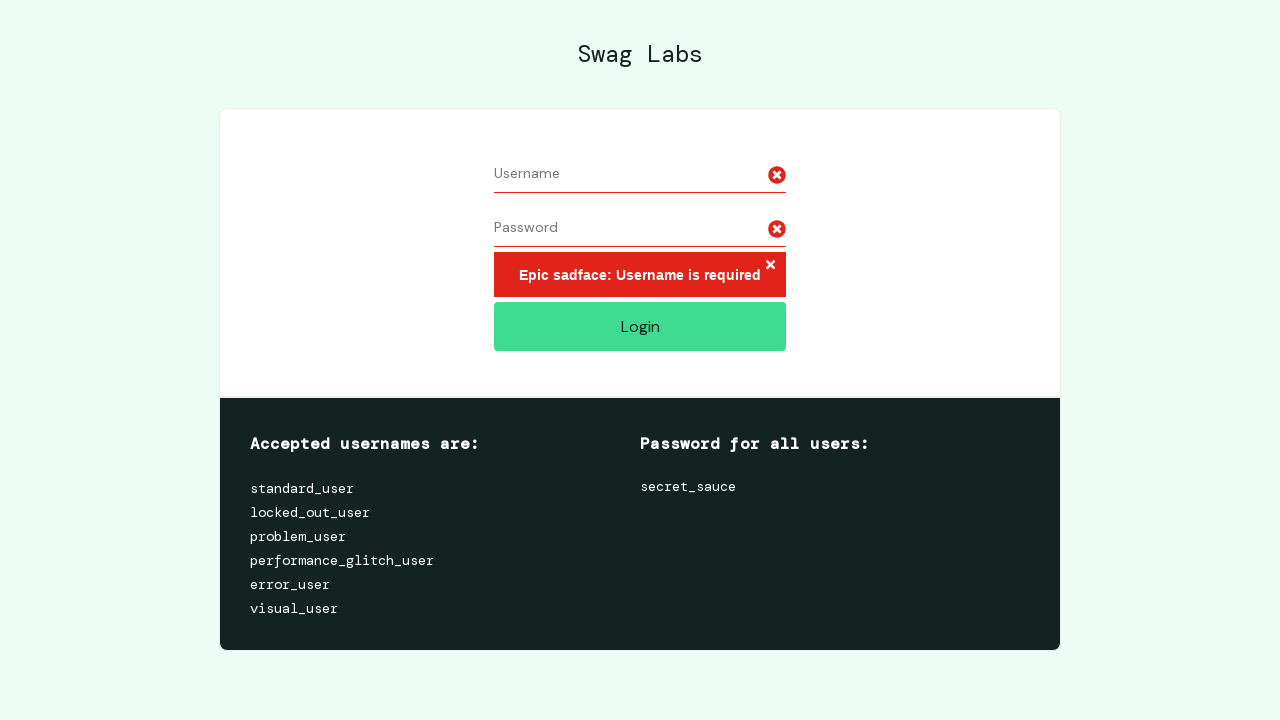

Verified error message text matches expected value
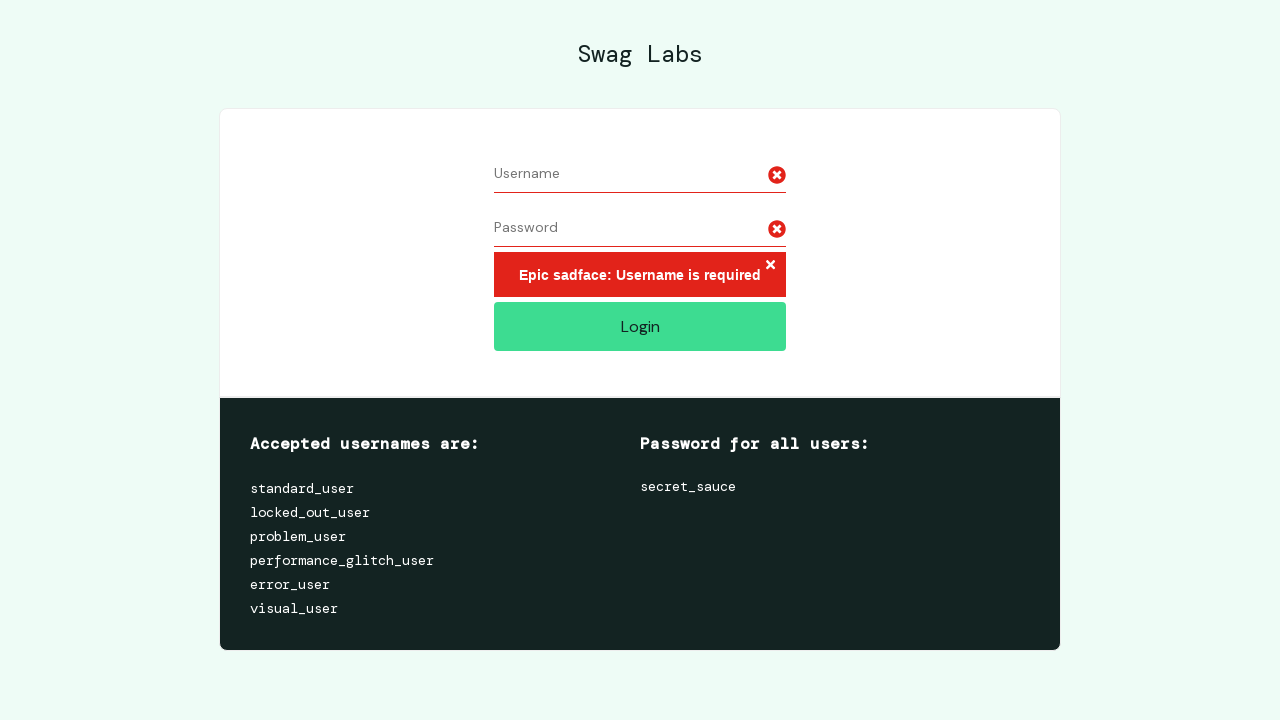

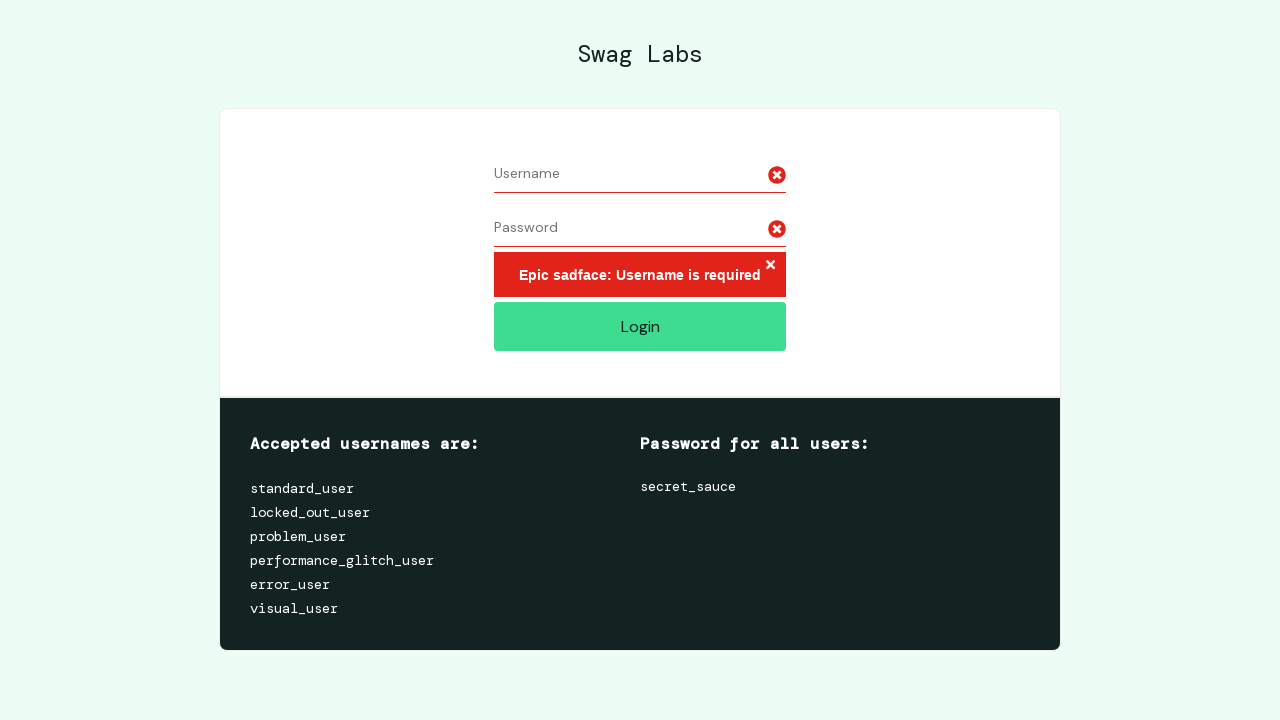